Navigates to Python.org and performs a search for "getting started with python"

Starting URL: https://www.python.org

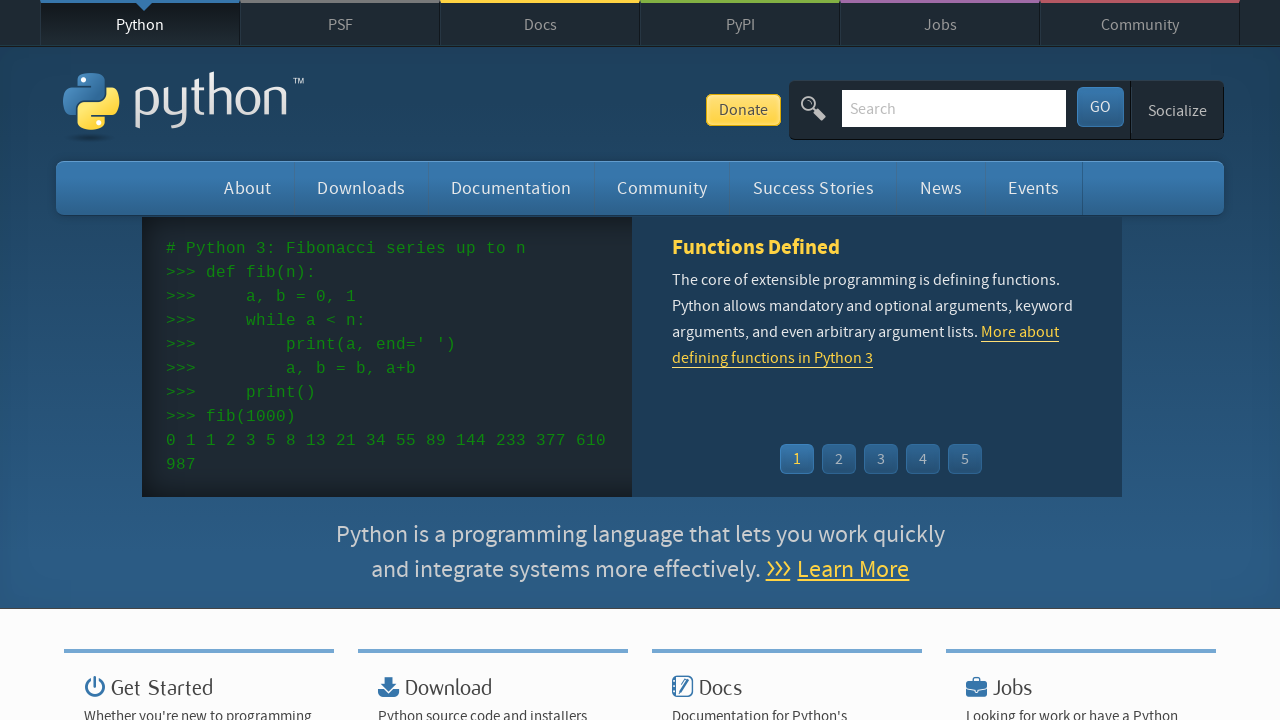

Located search input field on Python.org
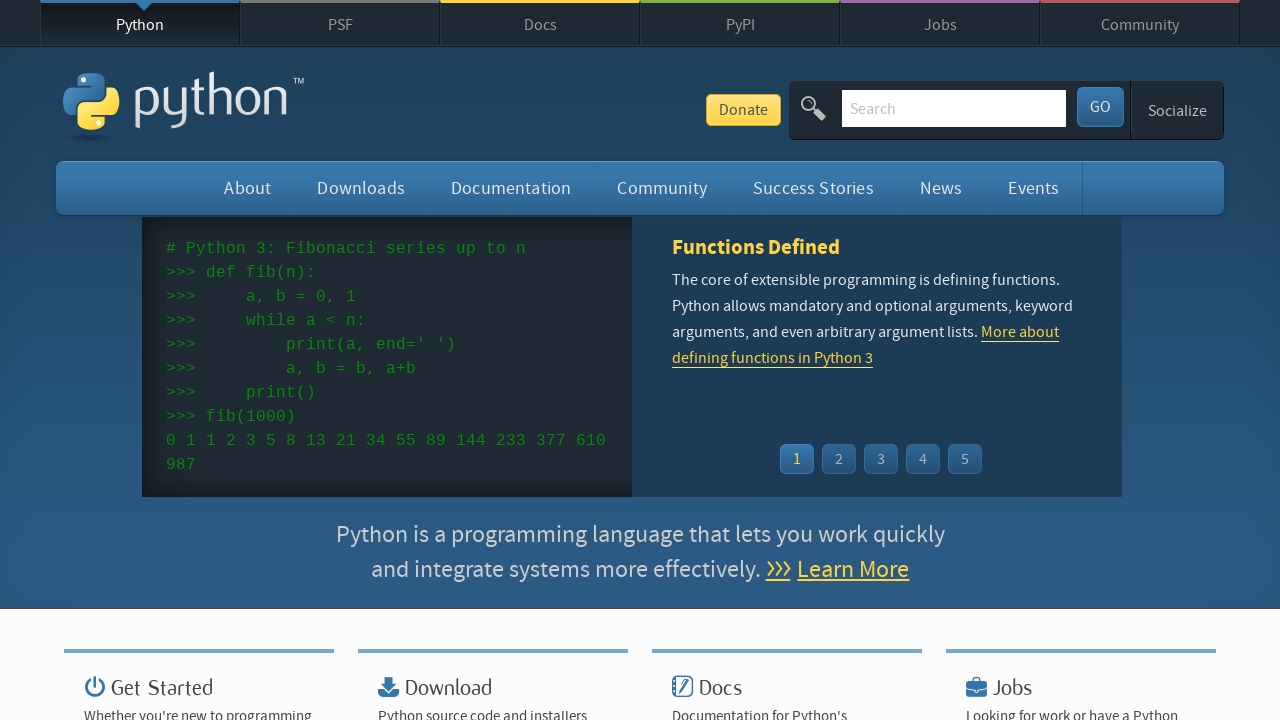

Cleared search input field on input[name='q']
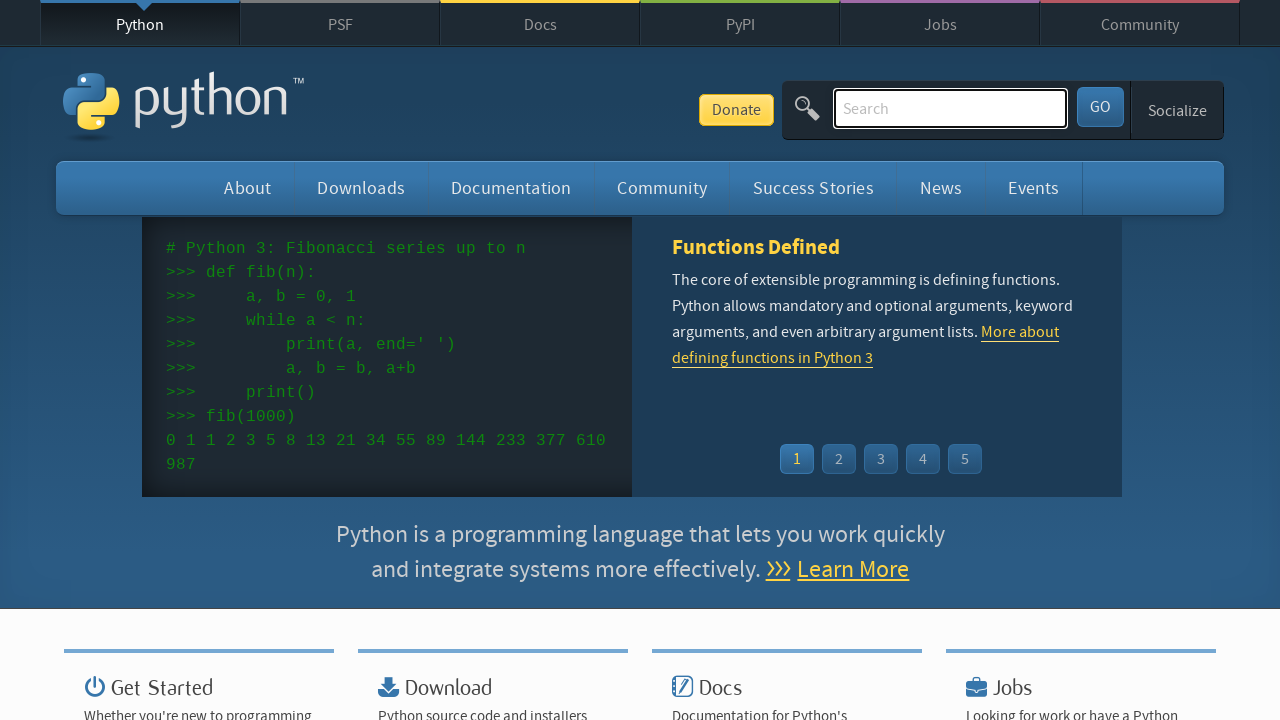

Filled search field with 'getting started with python' on input[name='q']
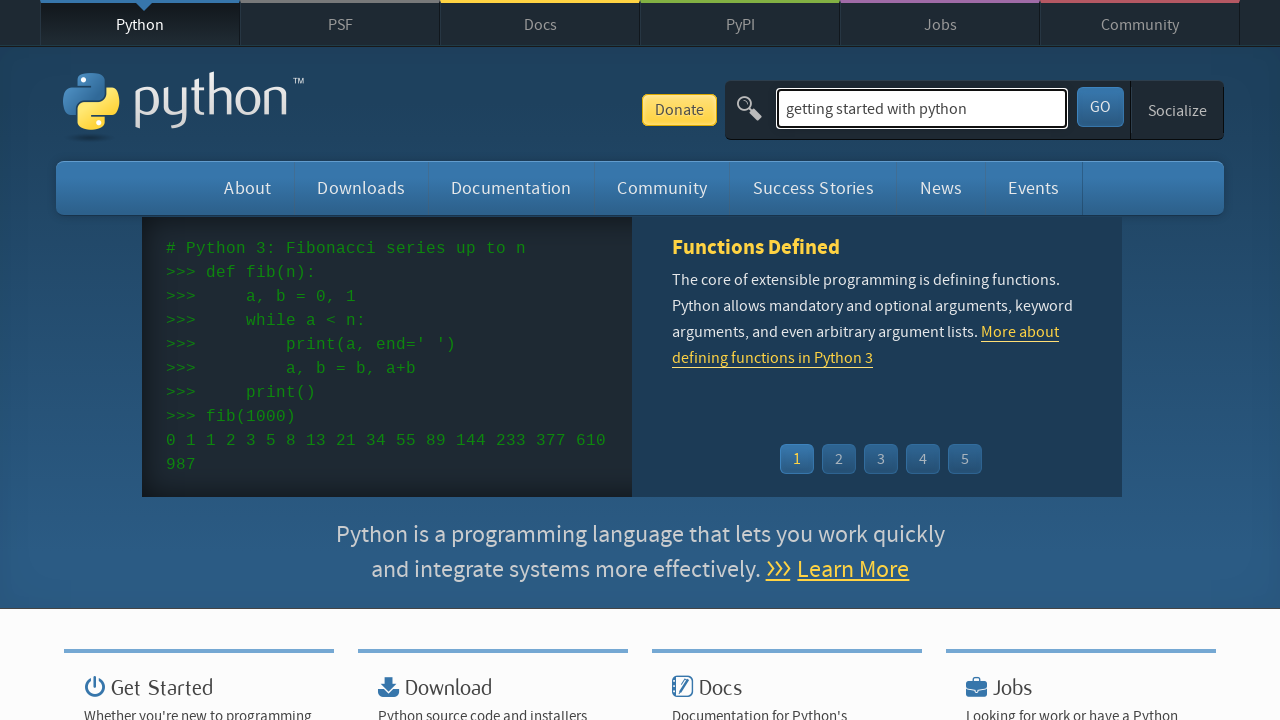

Pressed Enter to submit search query on input[name='q']
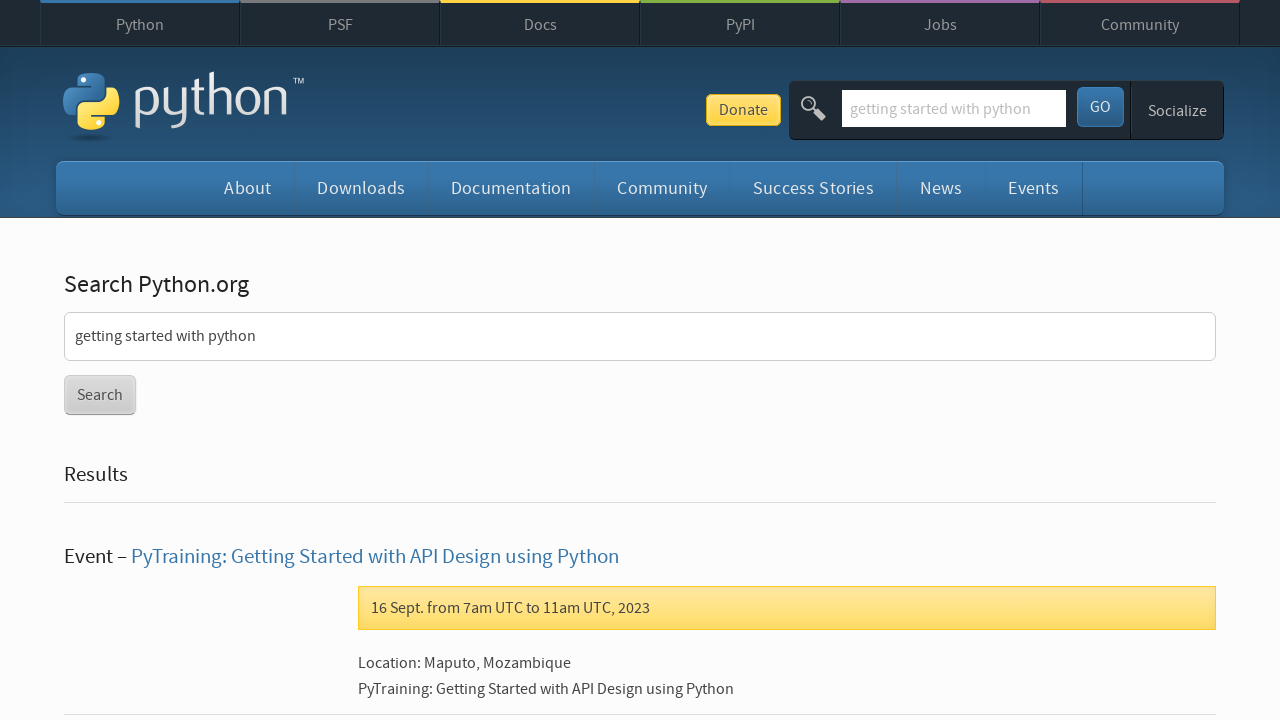

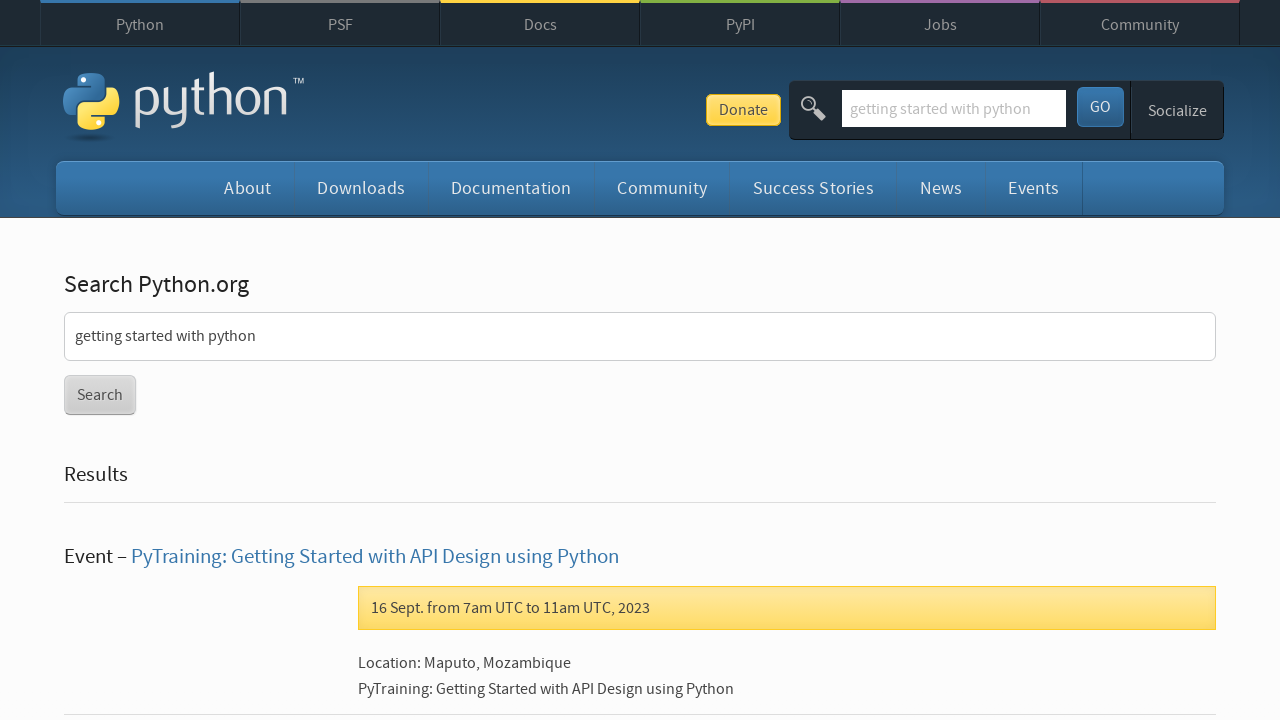